Tests dynamic loading functionality by clicking a Start button and waiting for dynamically loaded text to appear on the page.

Starting URL: https://the-internet.herokuapp.com/dynamic_loading/2

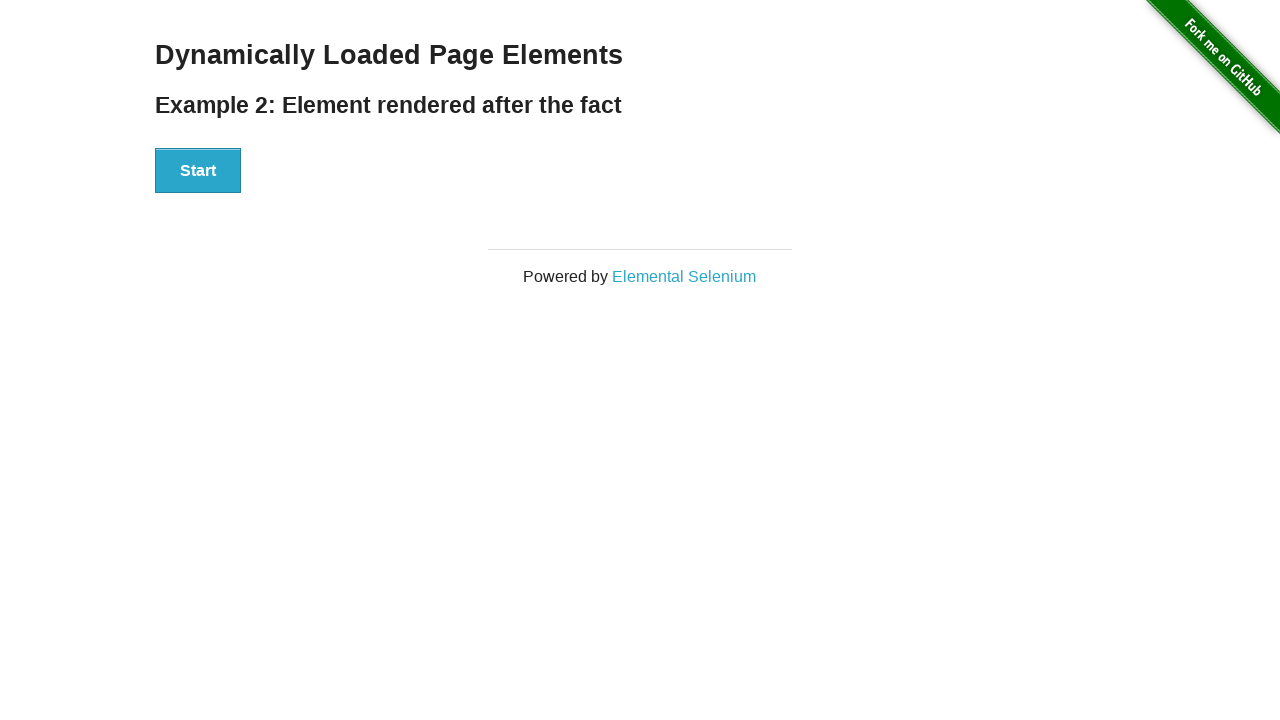

Clicked Start button to trigger dynamic loading at (198, 171) on xpath=//button[text()='Start']
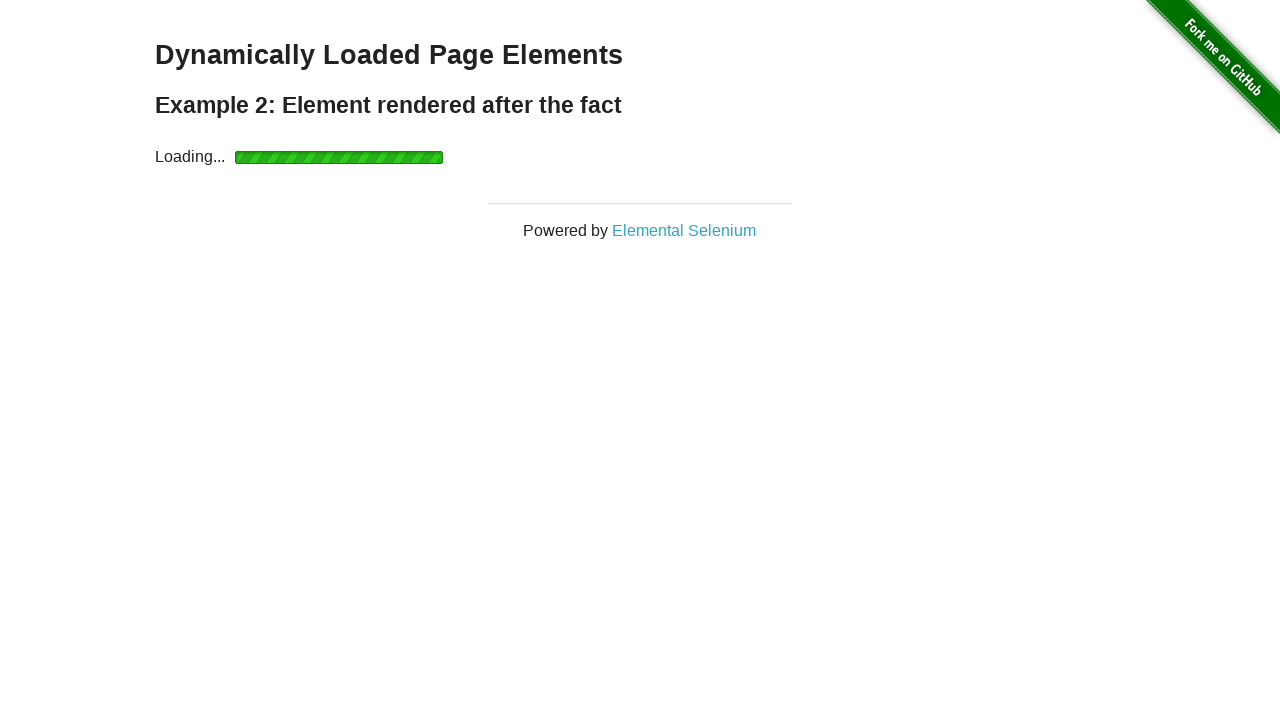

Waited for dynamically loaded text to appear in finish div
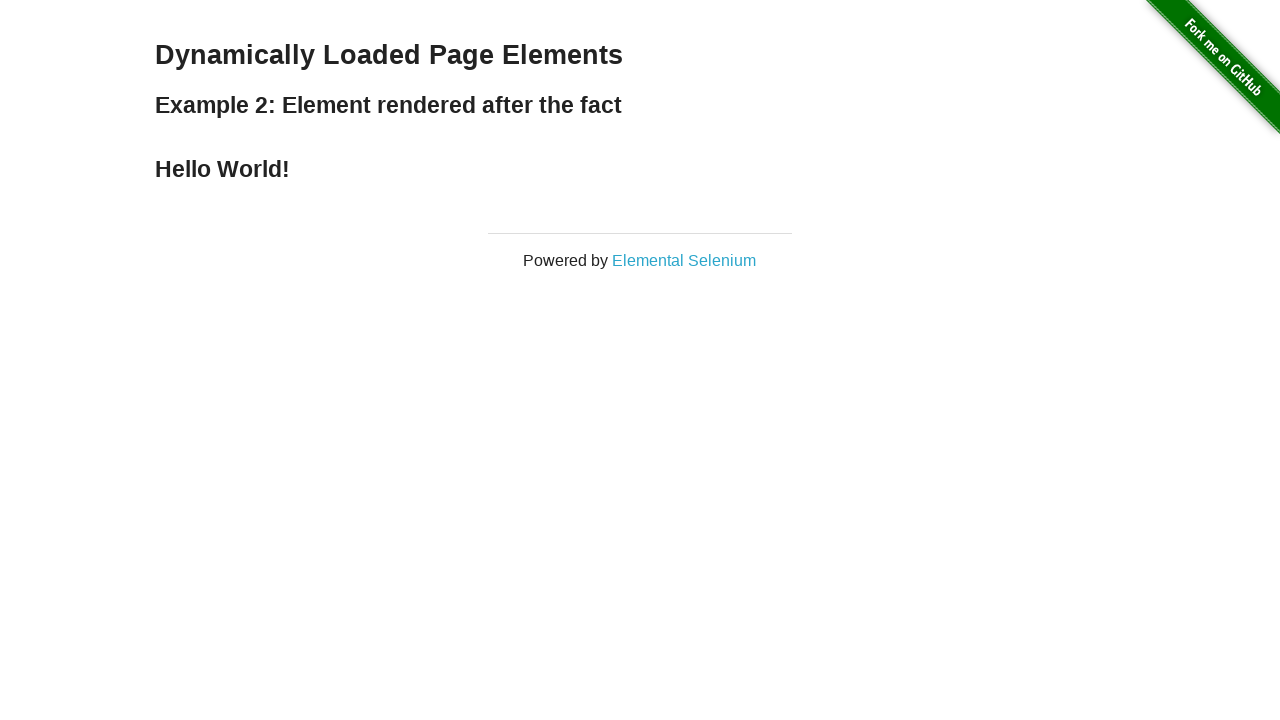

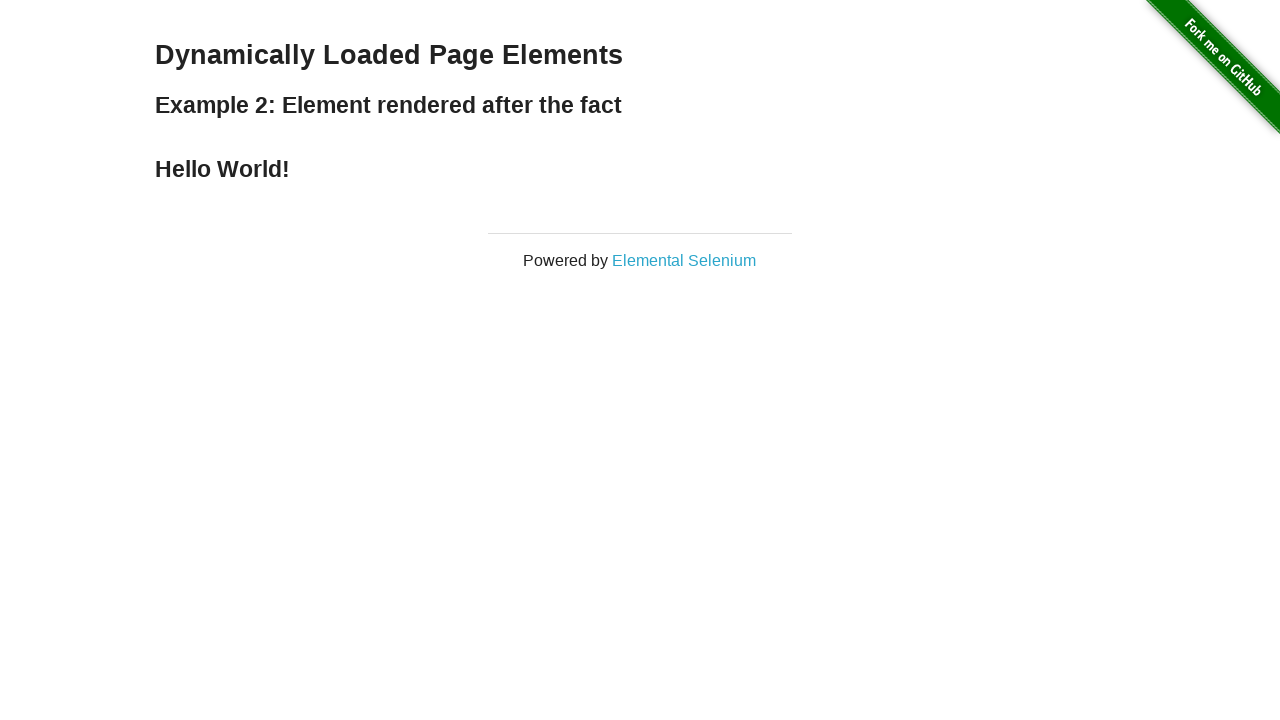